Tests the Add/Remove Elements page by clicking the Add button multiple times to add elements, then clicking a Delete button to remove one

Starting URL: https://the-internet.herokuapp.com/

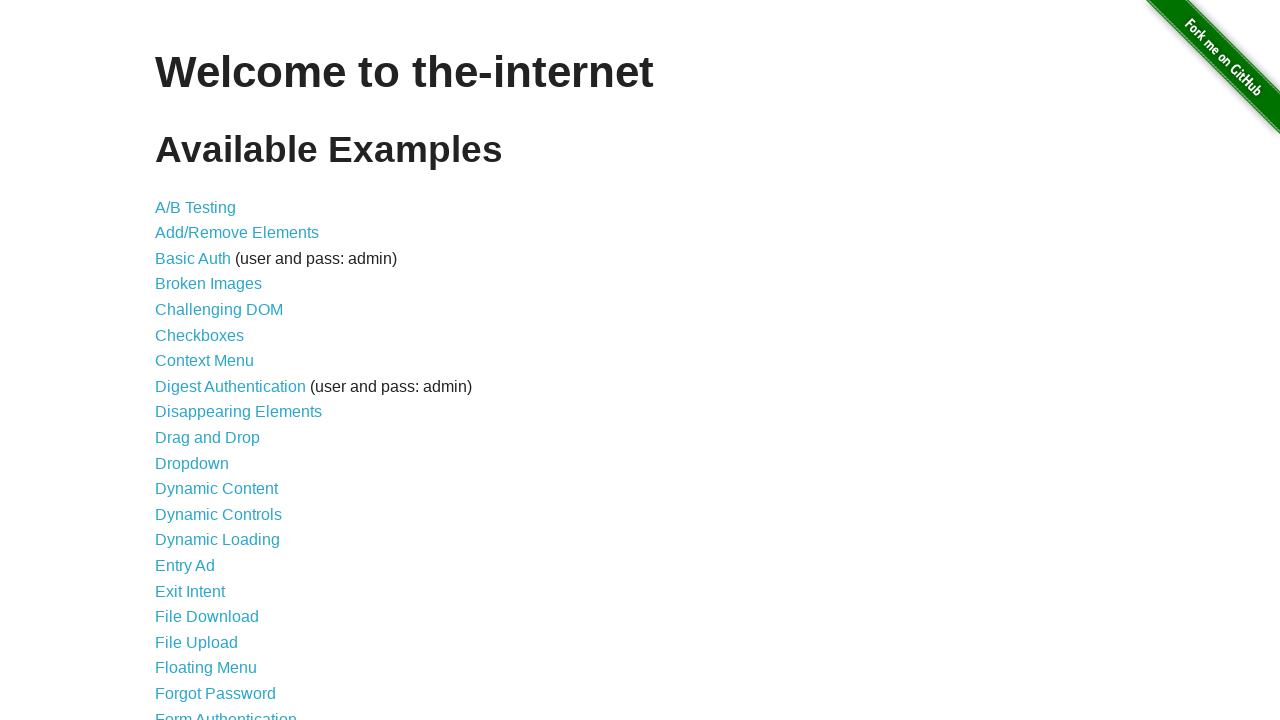

Verified page title is 'The Internet'
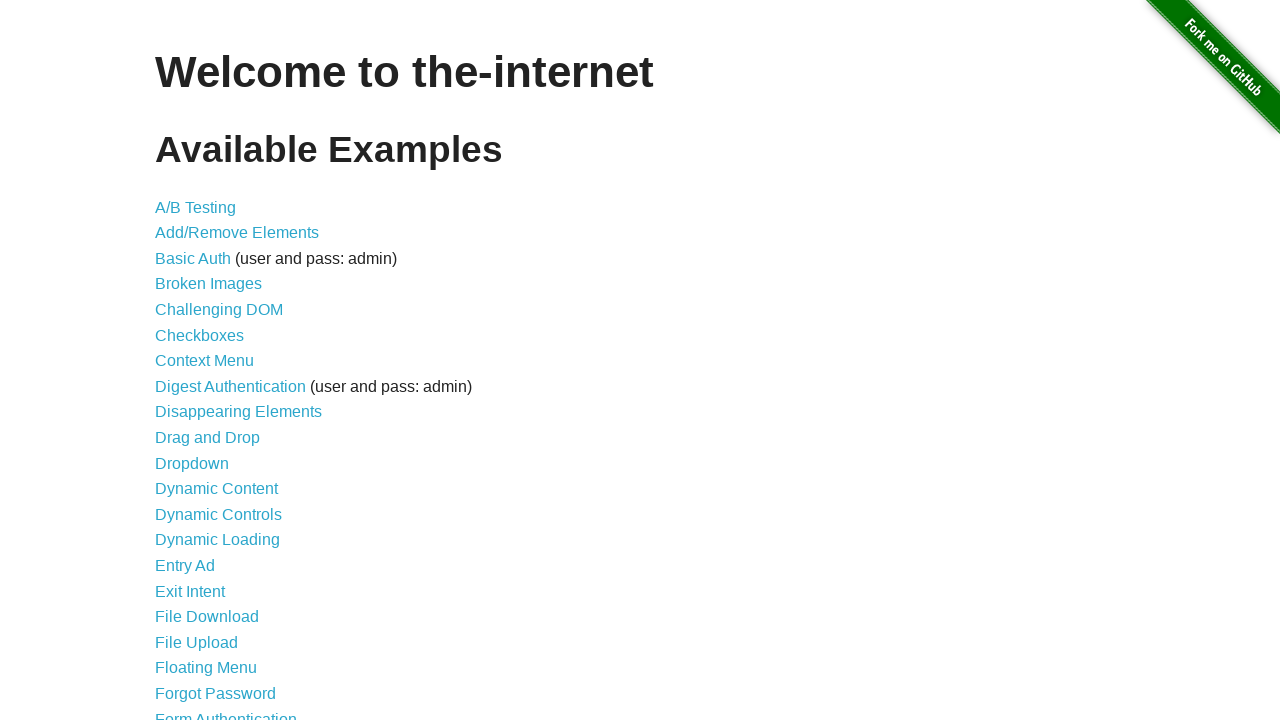

Clicked on Add/Remove Elements link at (237, 233) on text=Add/Remove Elements
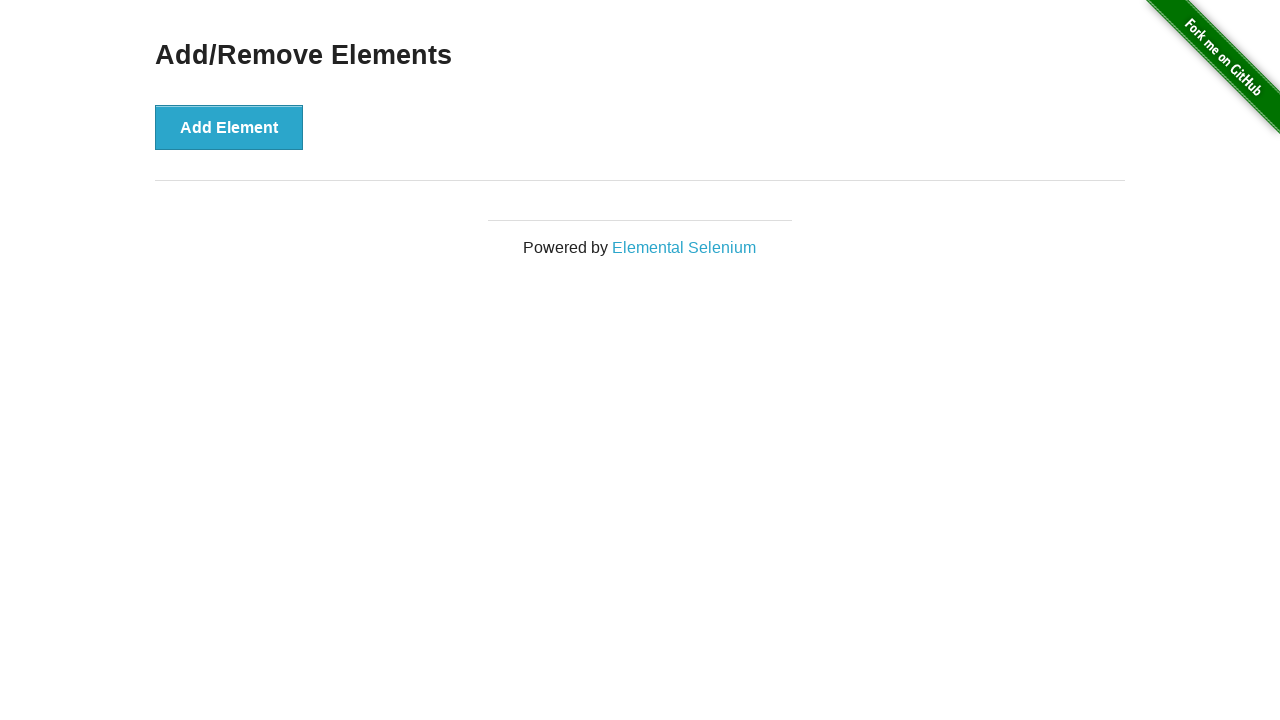

Add/Remove Elements page loaded
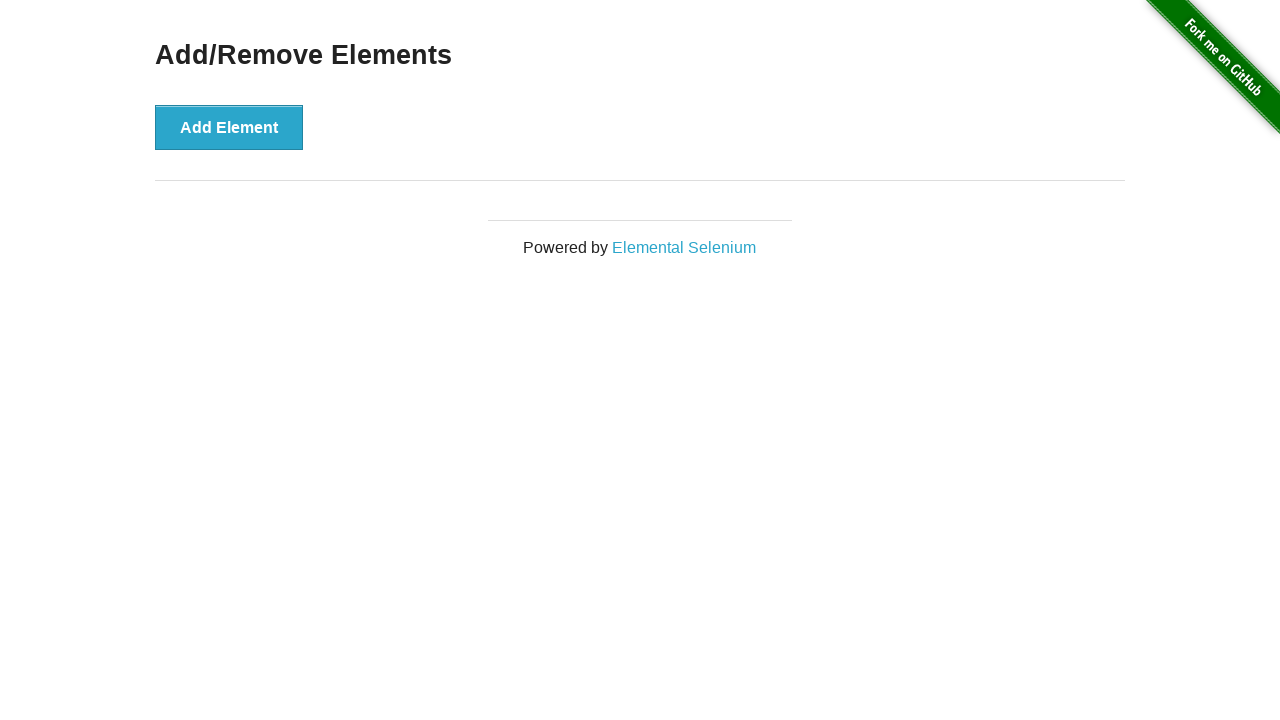

Clicked Add Element button (1st time) at (229, 127) on #content > div > button
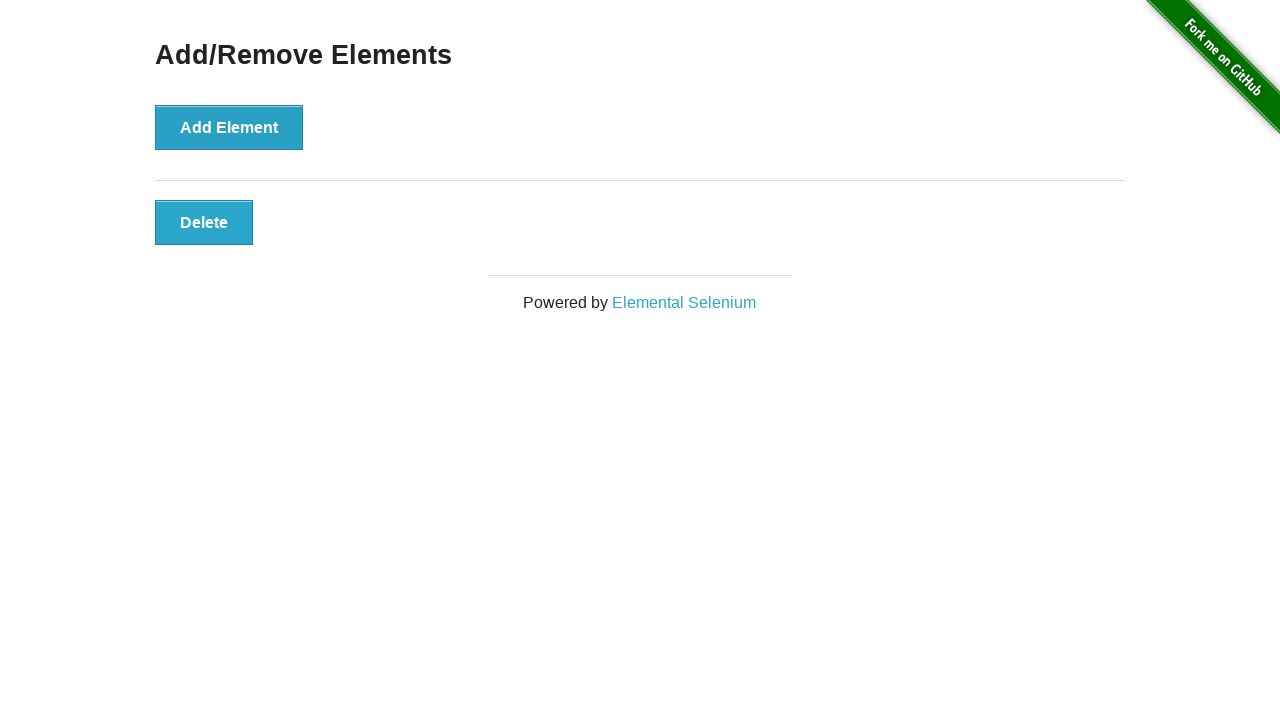

Clicked Add Element button (2nd time) at (229, 127) on #content > div > button
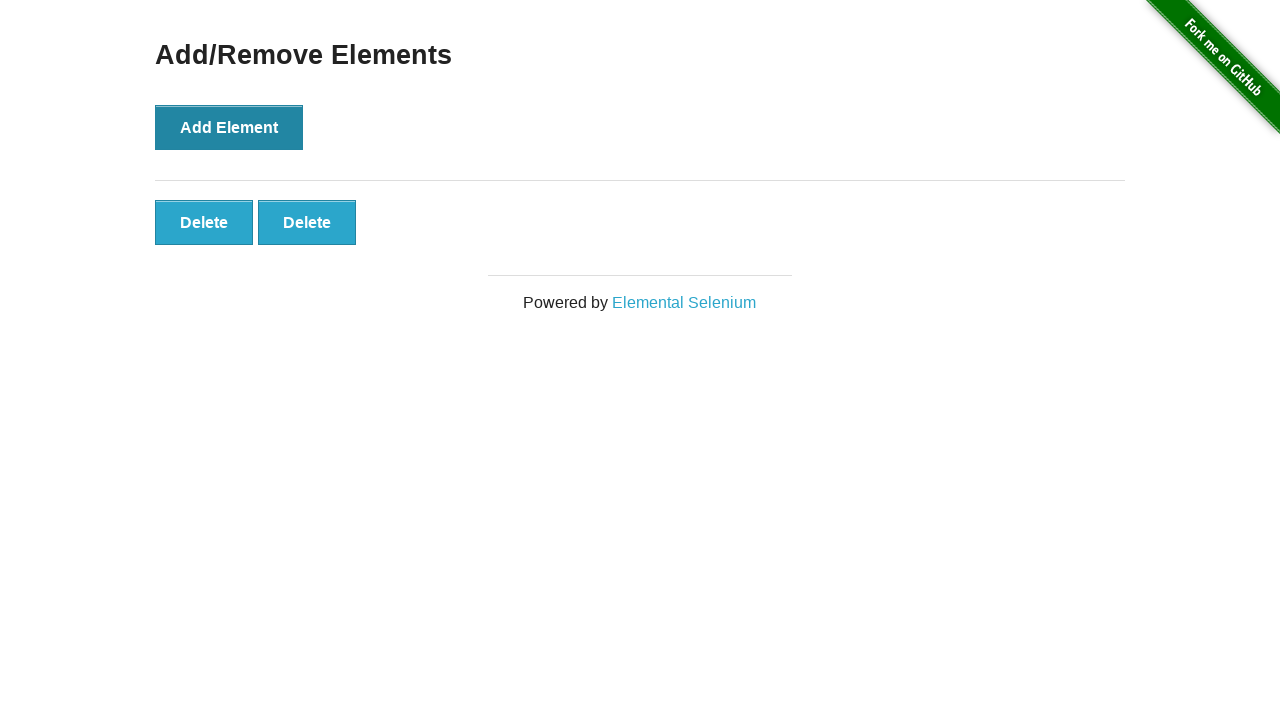

Clicked Add Element button (3rd time) at (229, 127) on #content > div > button
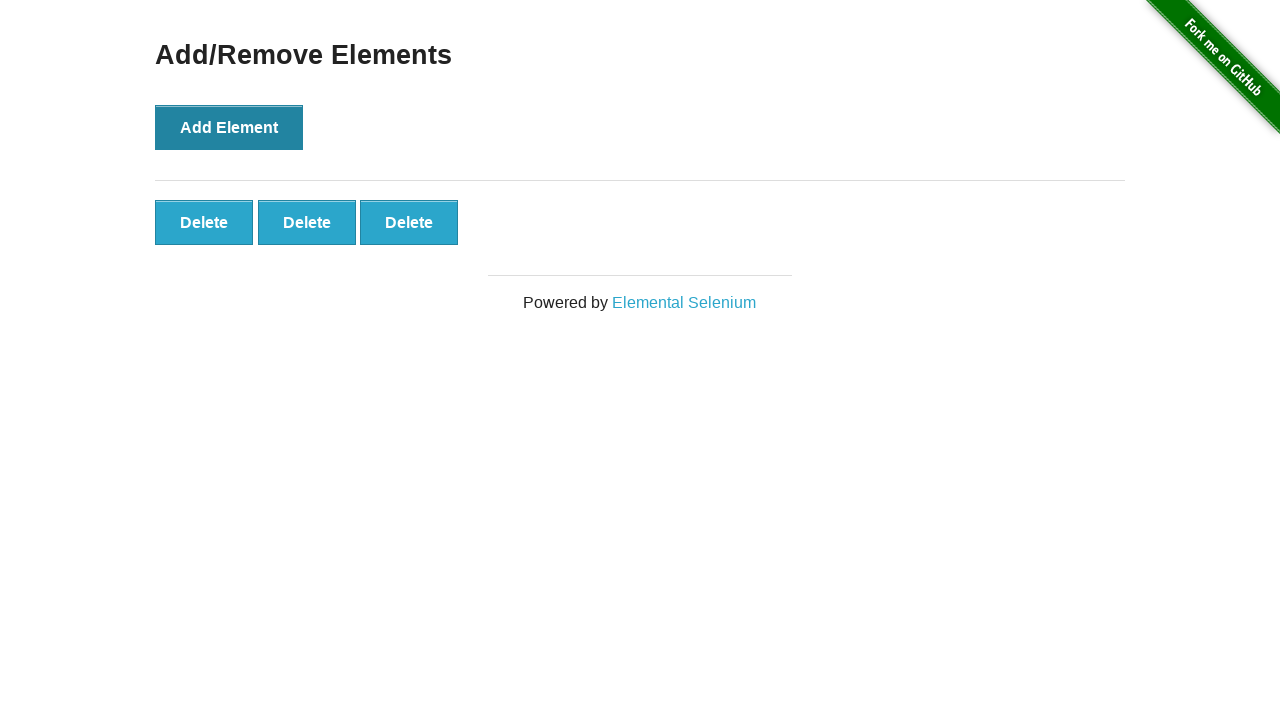

Delete buttons appeared
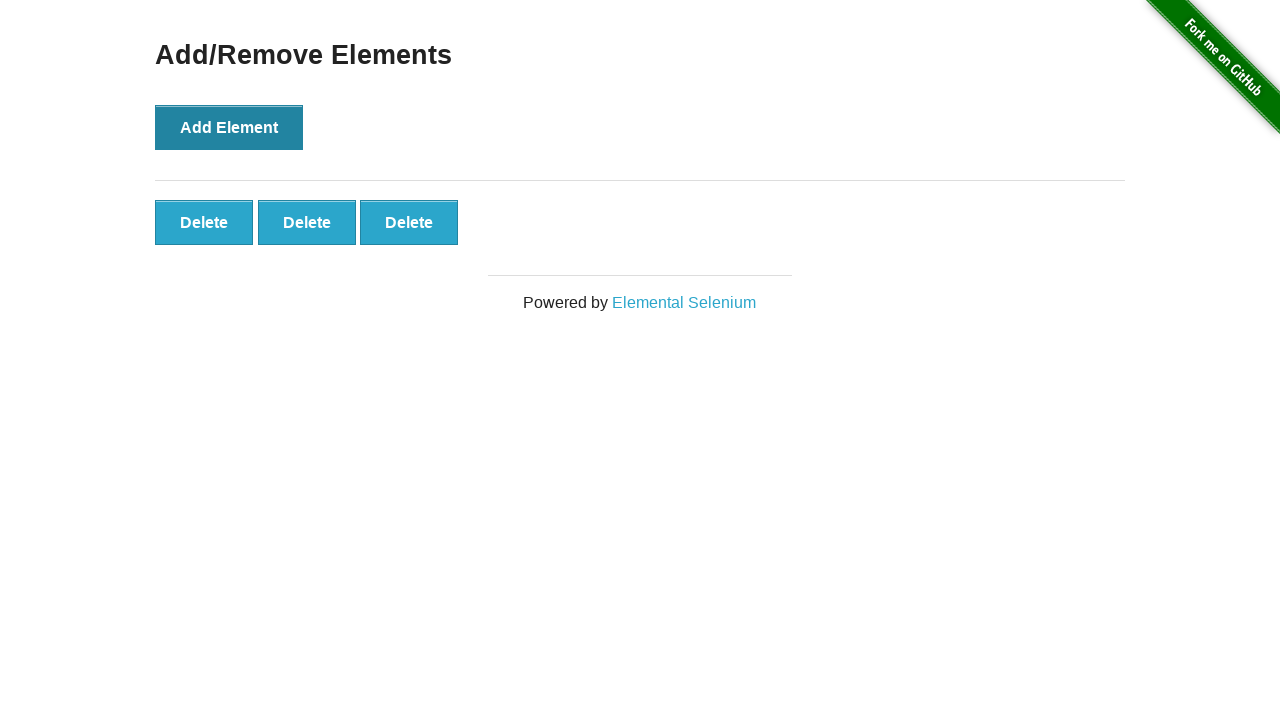

Clicked Delete button to remove one element at (307, 222) on #elements > button:nth-child(2)
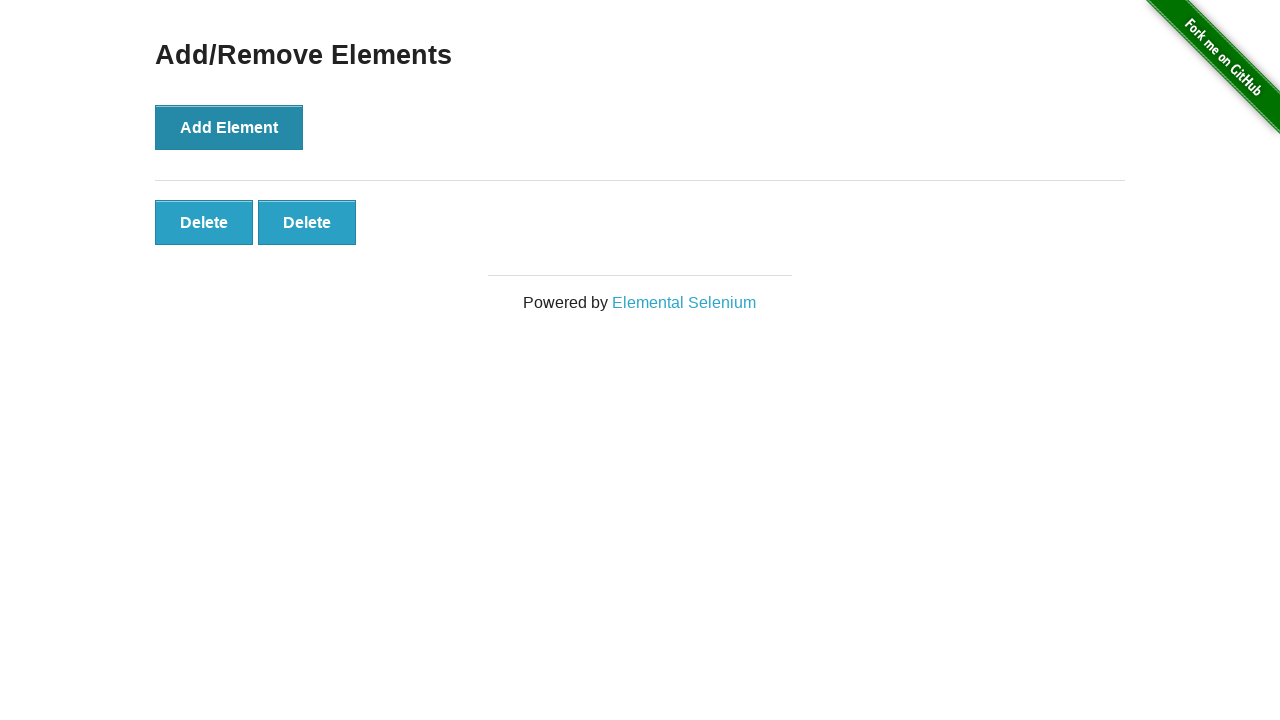

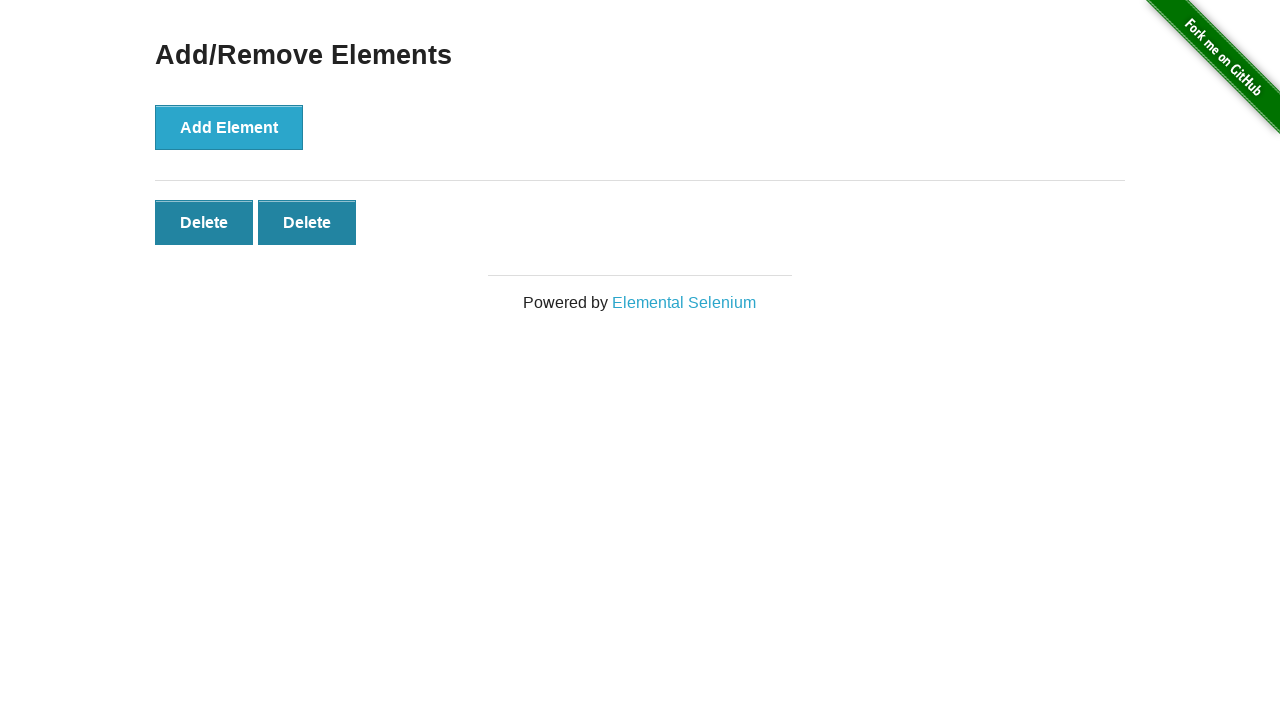